Tests alert handling functionality by triggering different types of alerts (simple alert and confirmation dialog) and interacting with them

Starting URL: https://rahulshettyacademy.com/AutomationPractice/

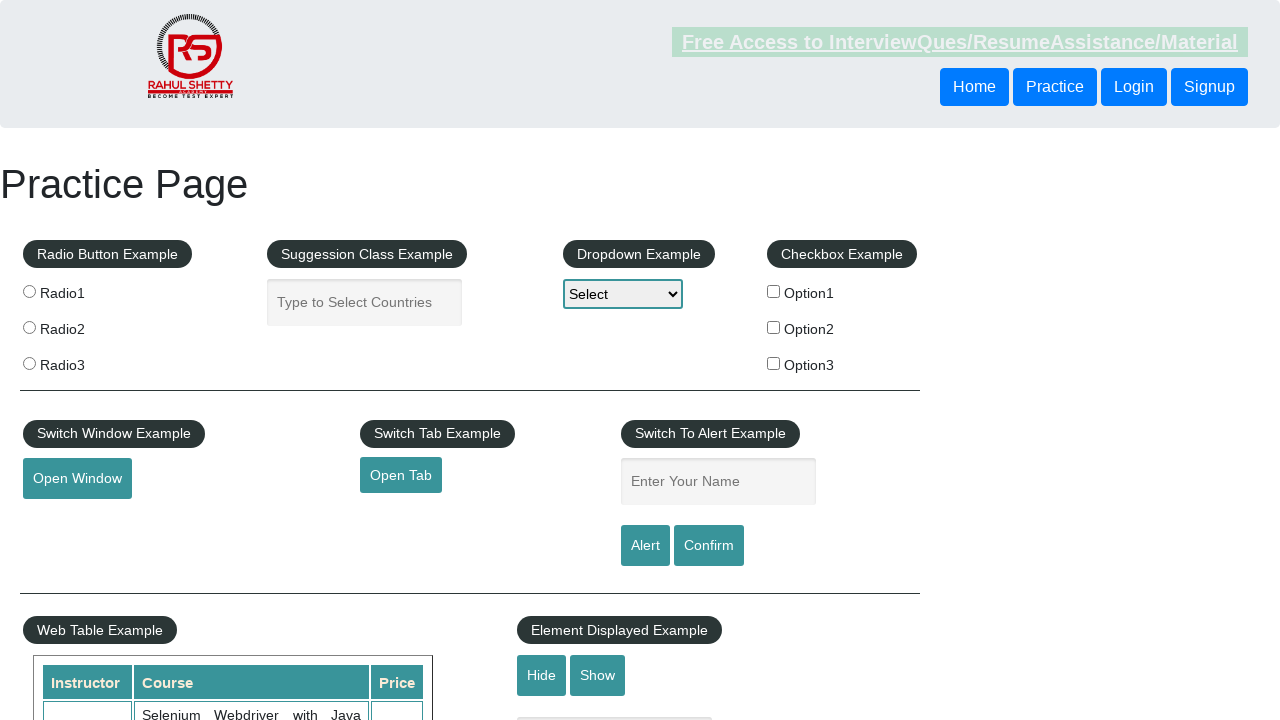

Filled name field with 'Chetan Kumar' on #name
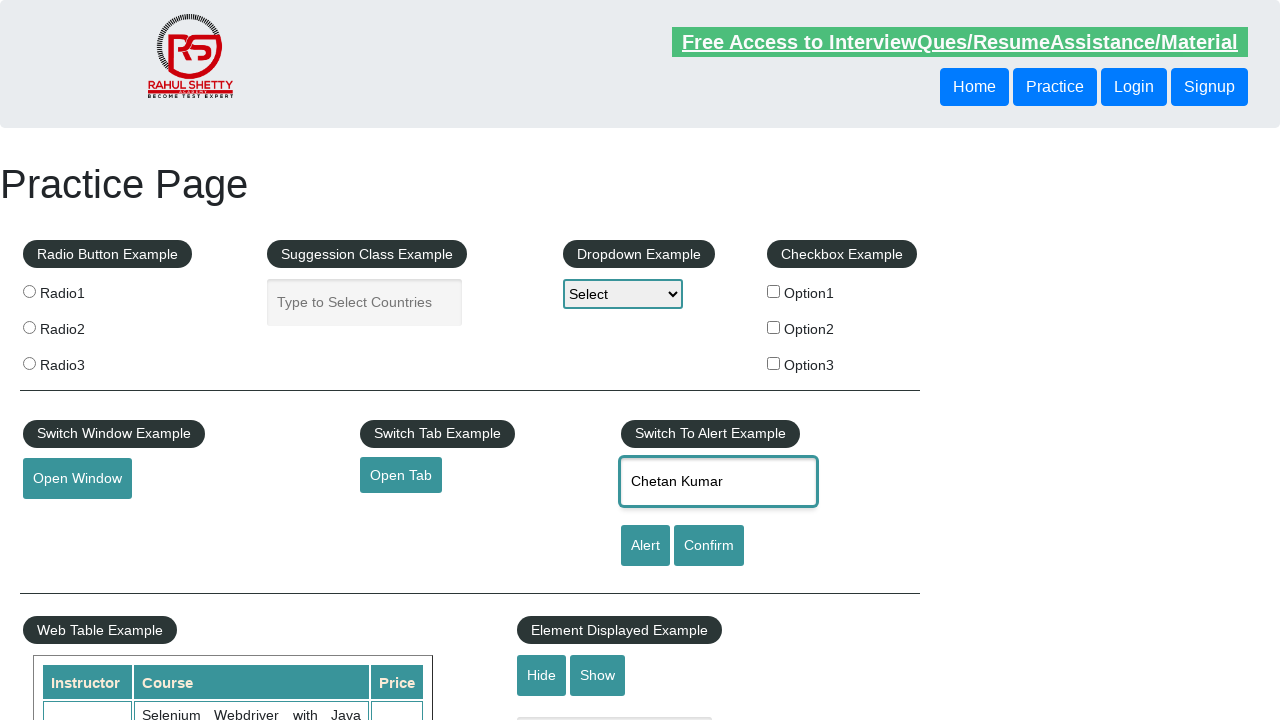

Clicked alert button to trigger simple alert at (645, 546) on [id='alertbtn']
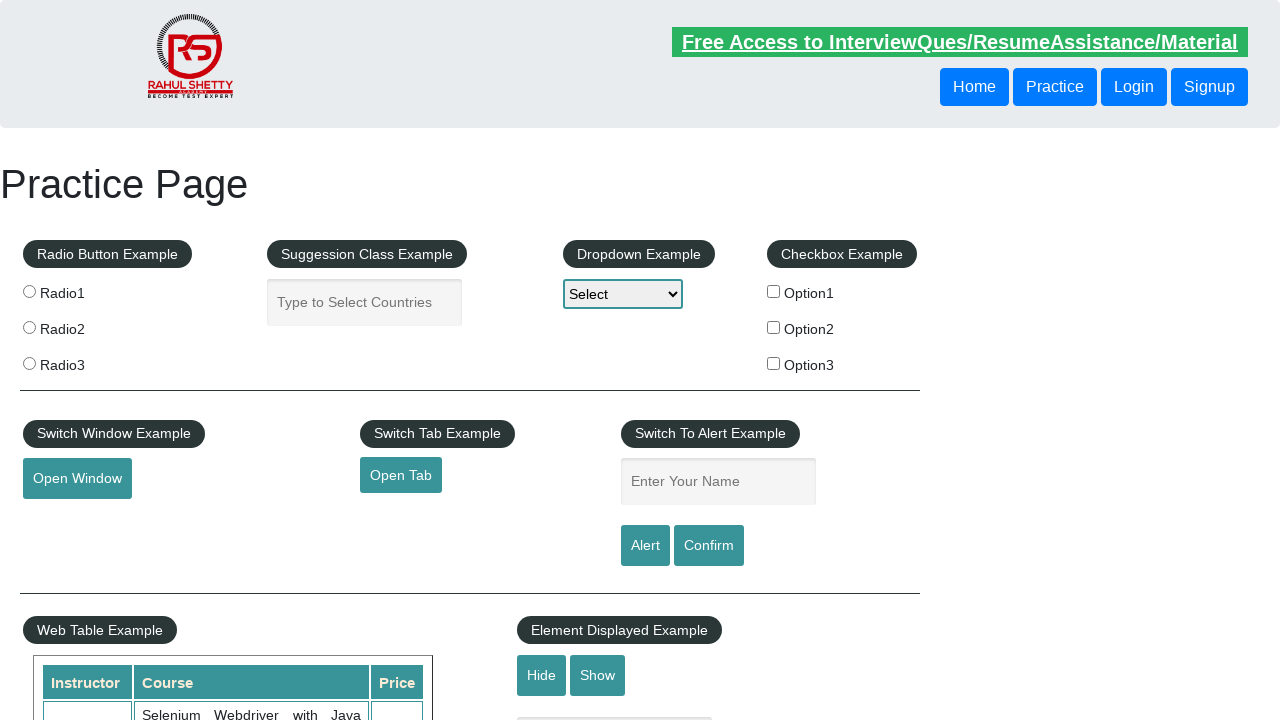

Set up dialog handler to accept simple alert
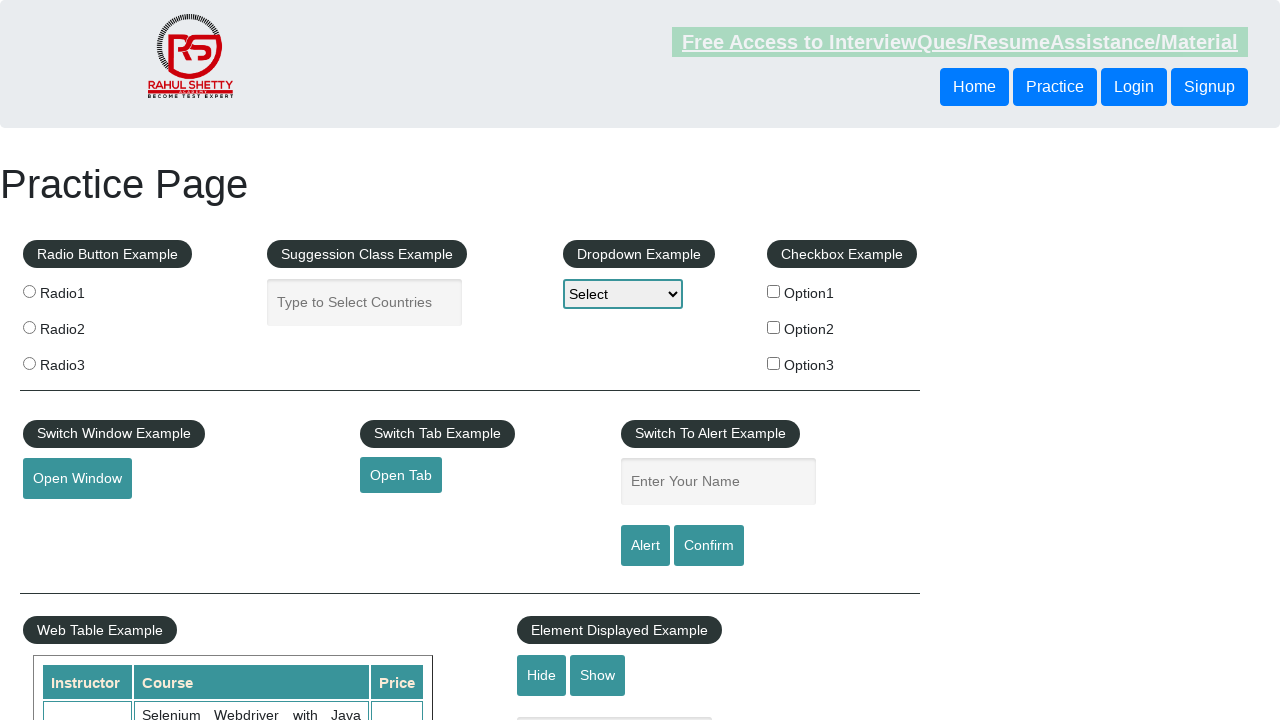

Clicked confirm button to trigger confirmation dialog at (709, 546) on #confirmbtn
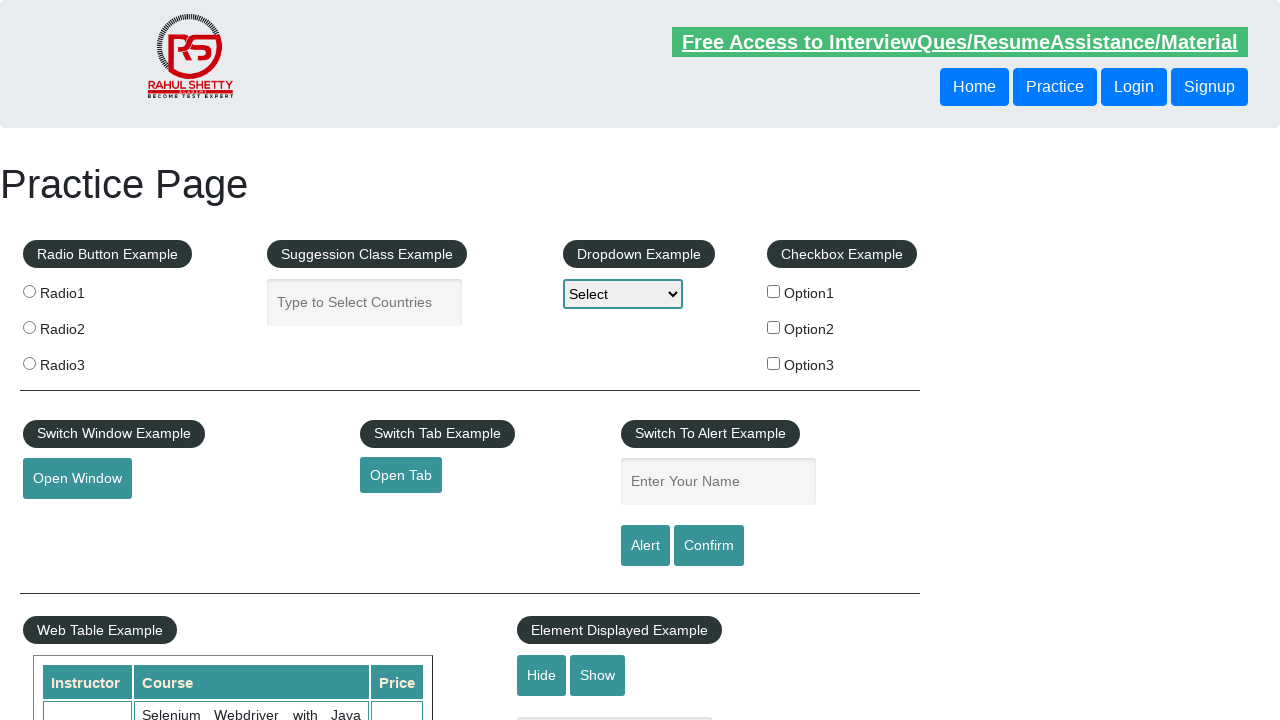

Set up dialog handler to dismiss confirmation dialog
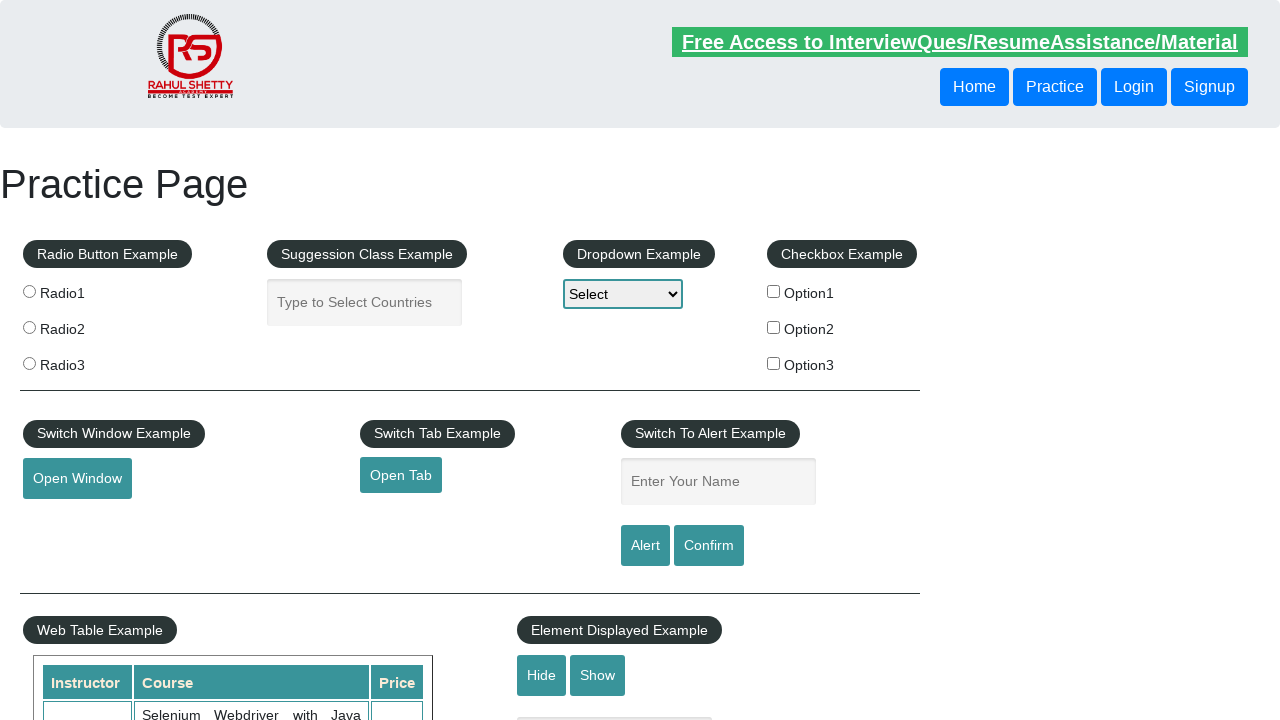

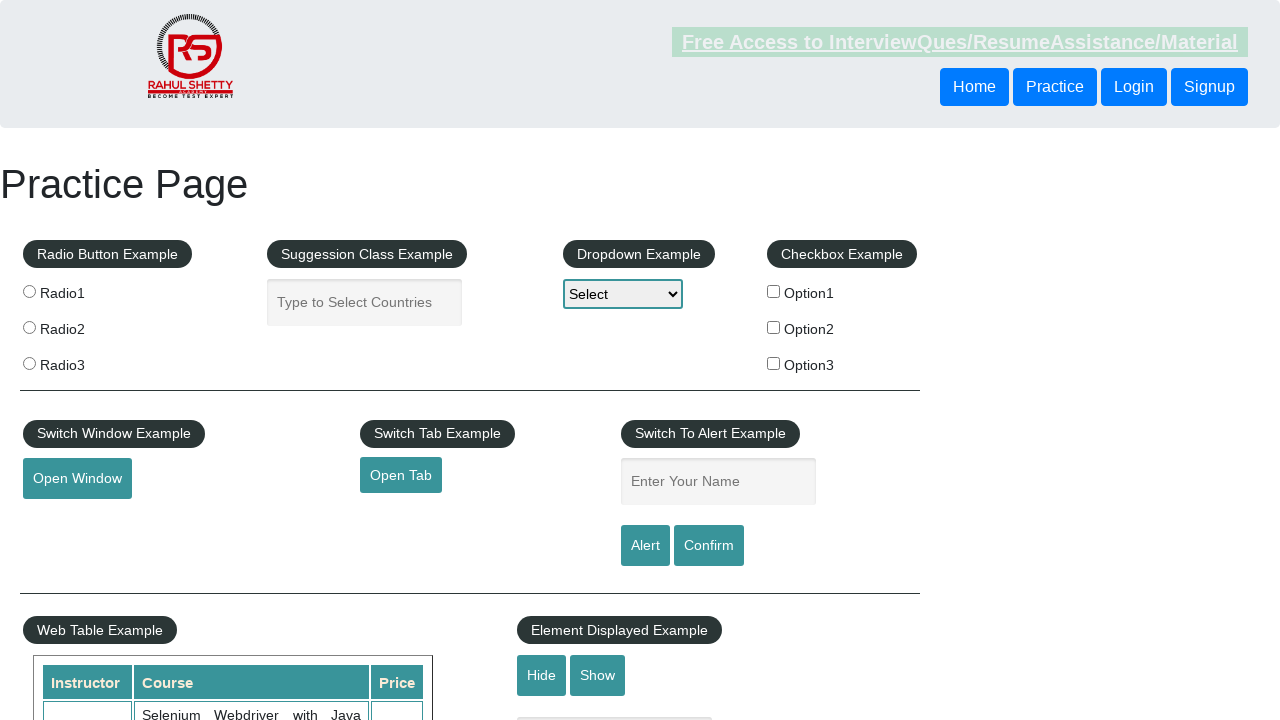